Tests editing a todo item by double-clicking, changing the text, and pressing Enter

Starting URL: https://demo.playwright.dev/todomvc

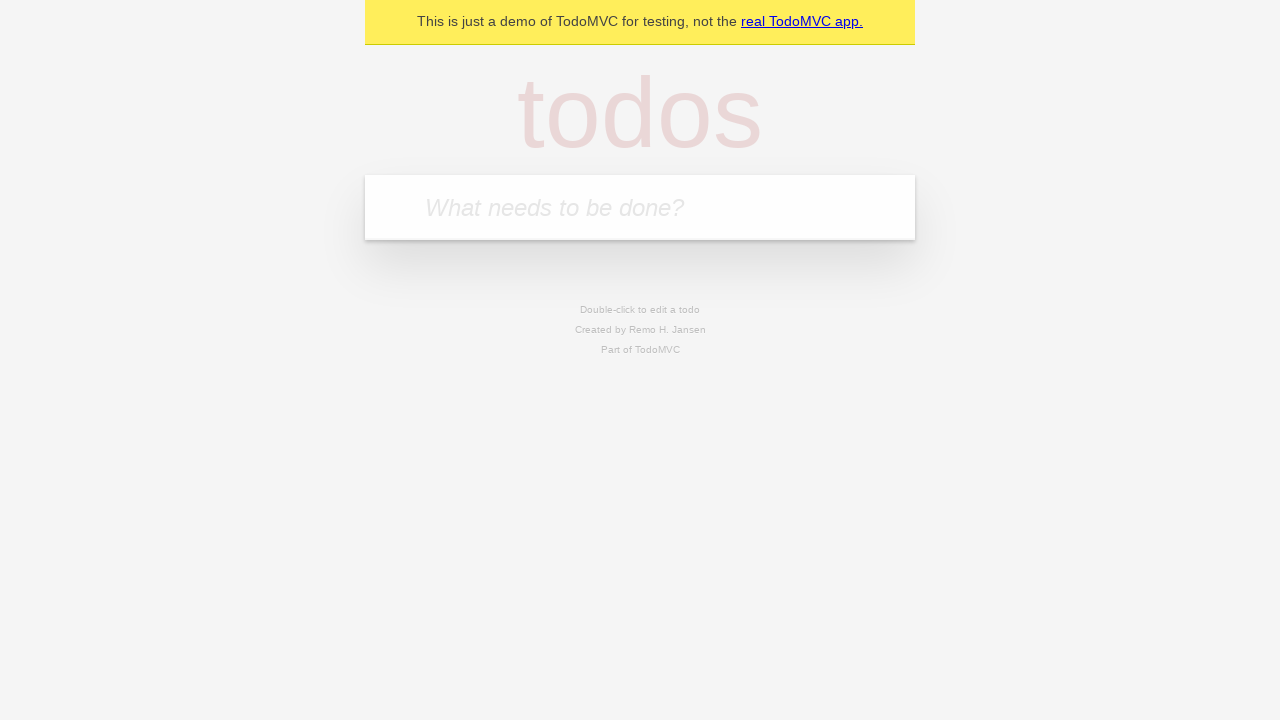

Located the 'What needs to be done?' input field
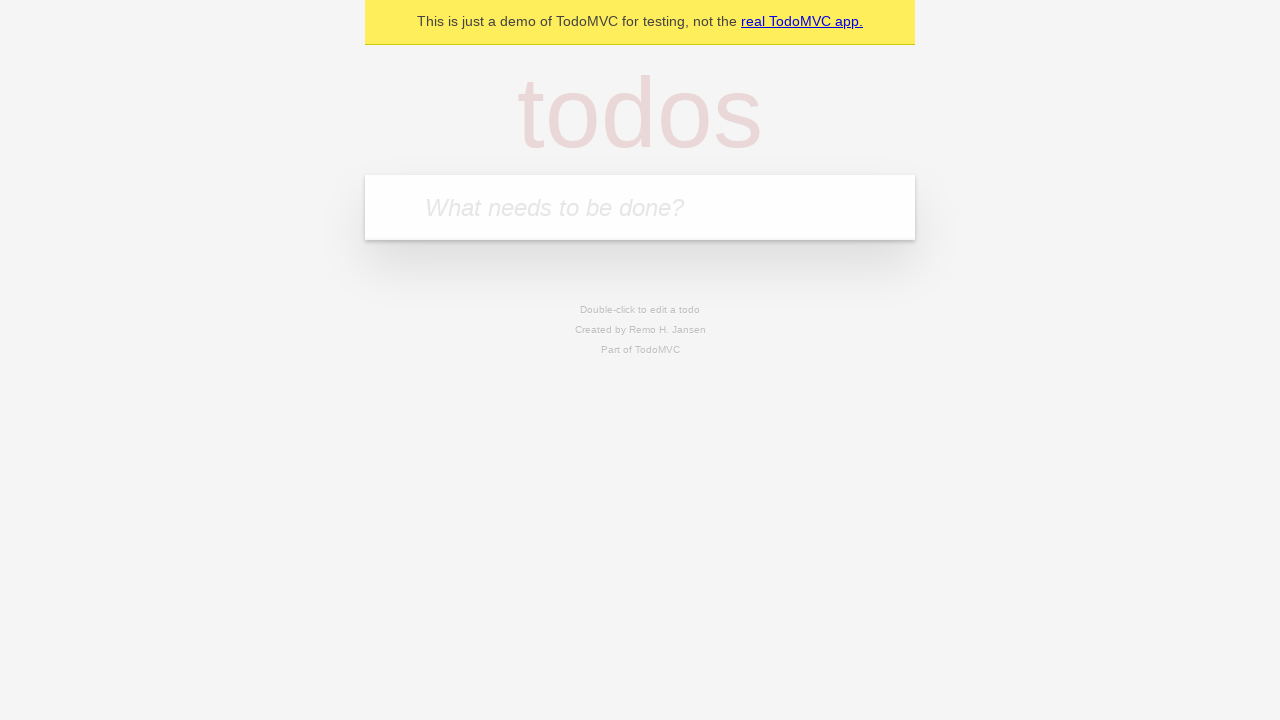

Filled first todo with 'buy some cheese' on internal:attr=[placeholder="What needs to be done?"i]
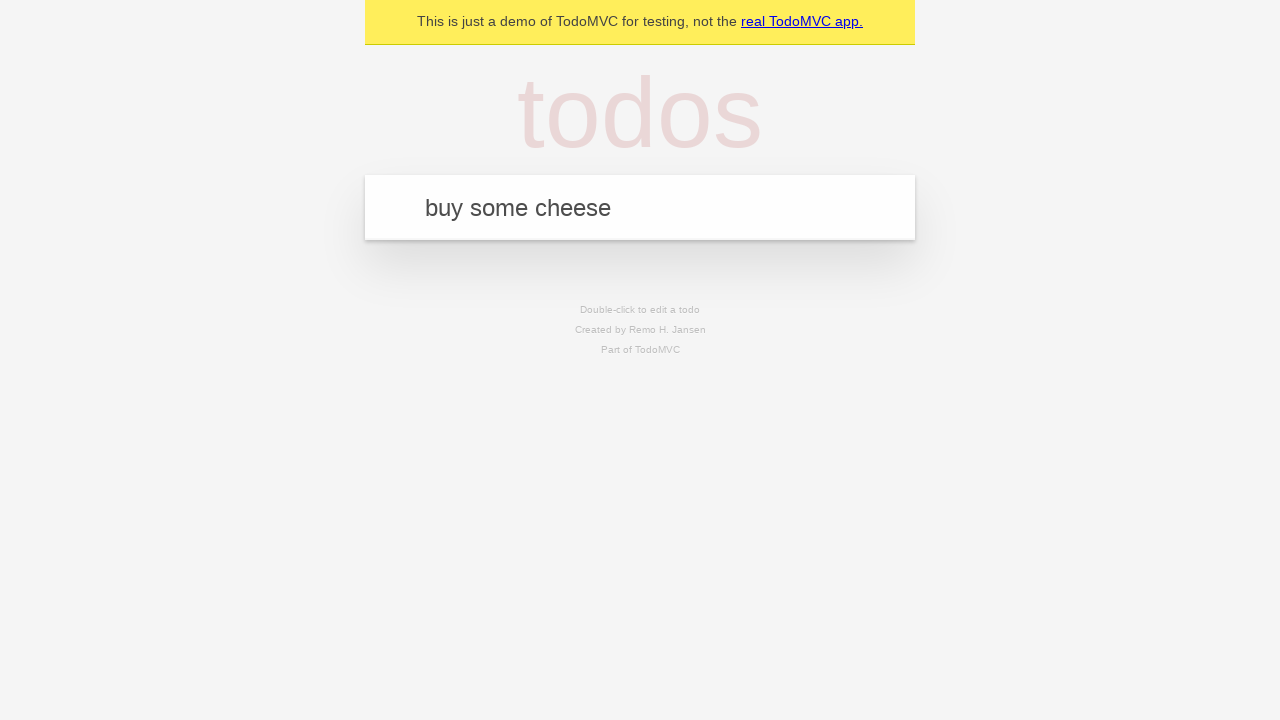

Pressed Enter to create first todo on internal:attr=[placeholder="What needs to be done?"i]
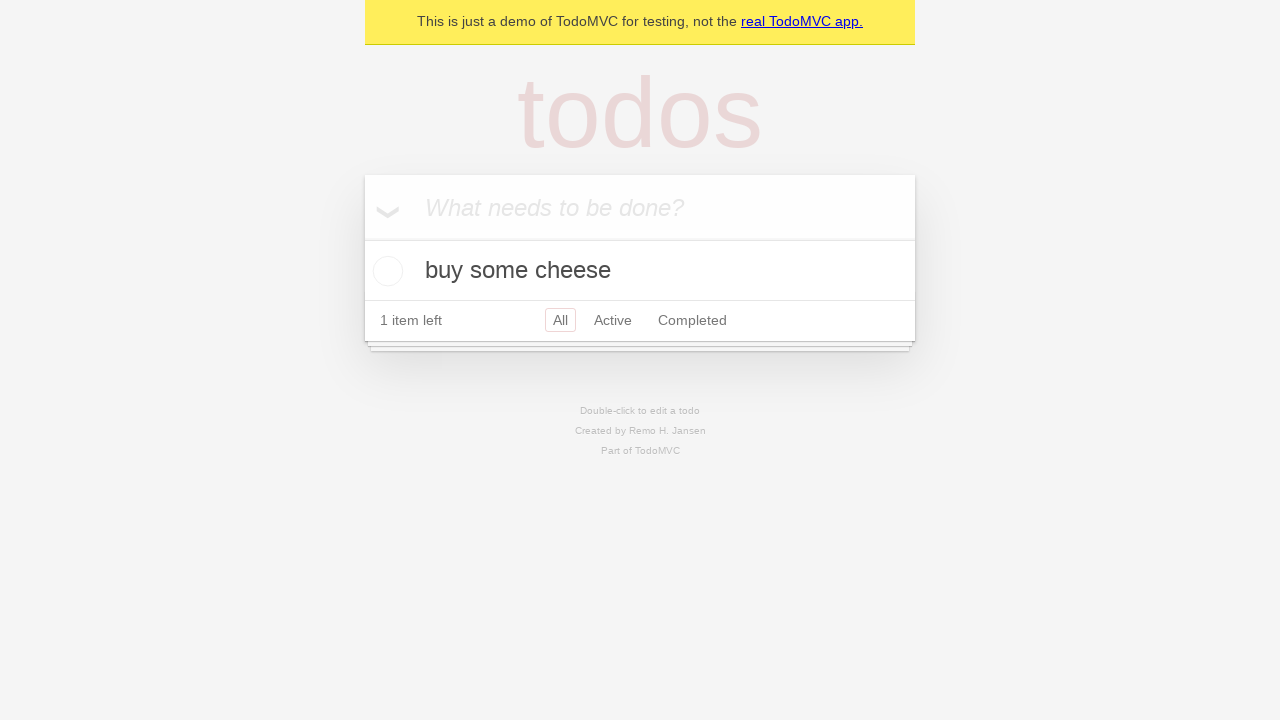

Filled second todo with 'feed the cat' on internal:attr=[placeholder="What needs to be done?"i]
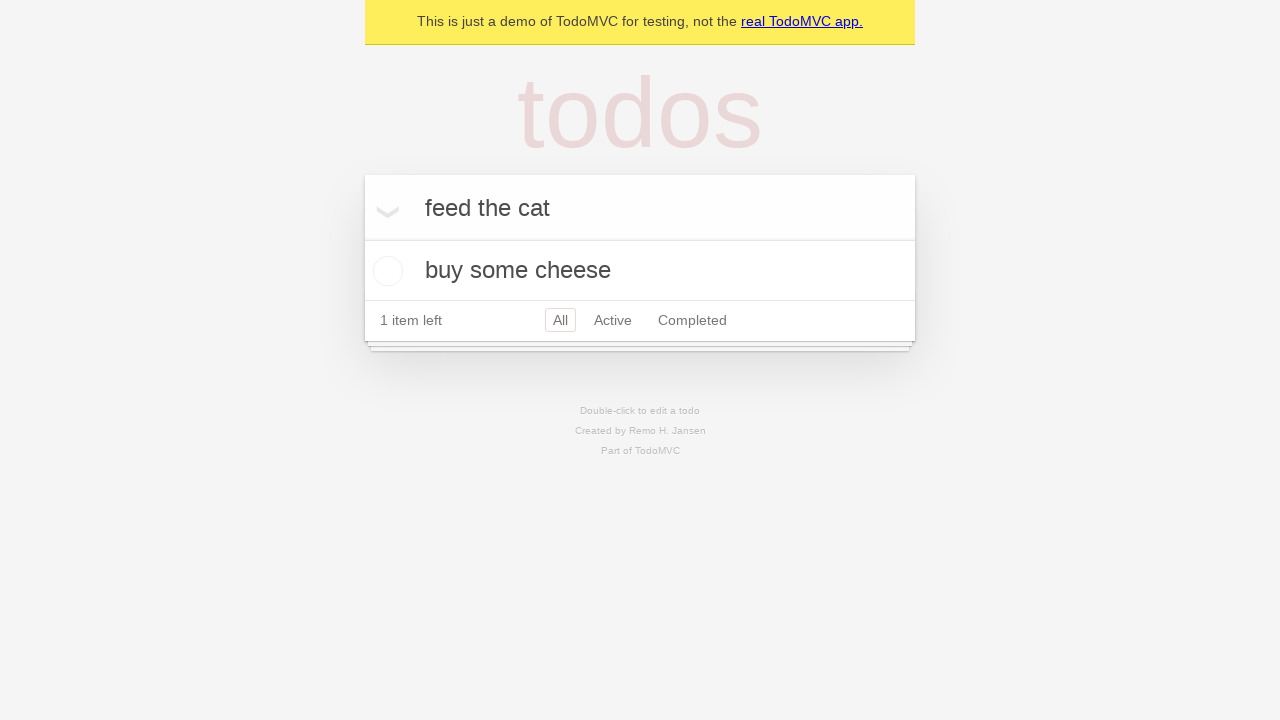

Pressed Enter to create second todo on internal:attr=[placeholder="What needs to be done?"i]
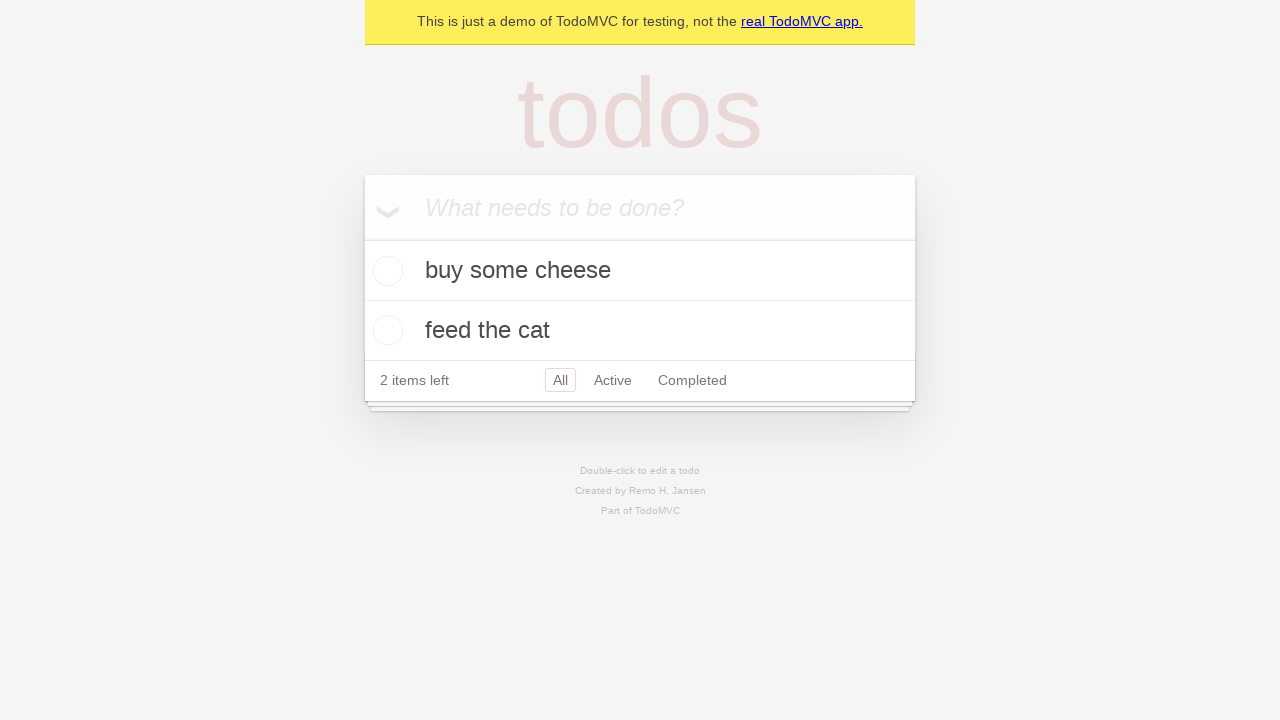

Filled third todo with 'book a doctors appointment' on internal:attr=[placeholder="What needs to be done?"i]
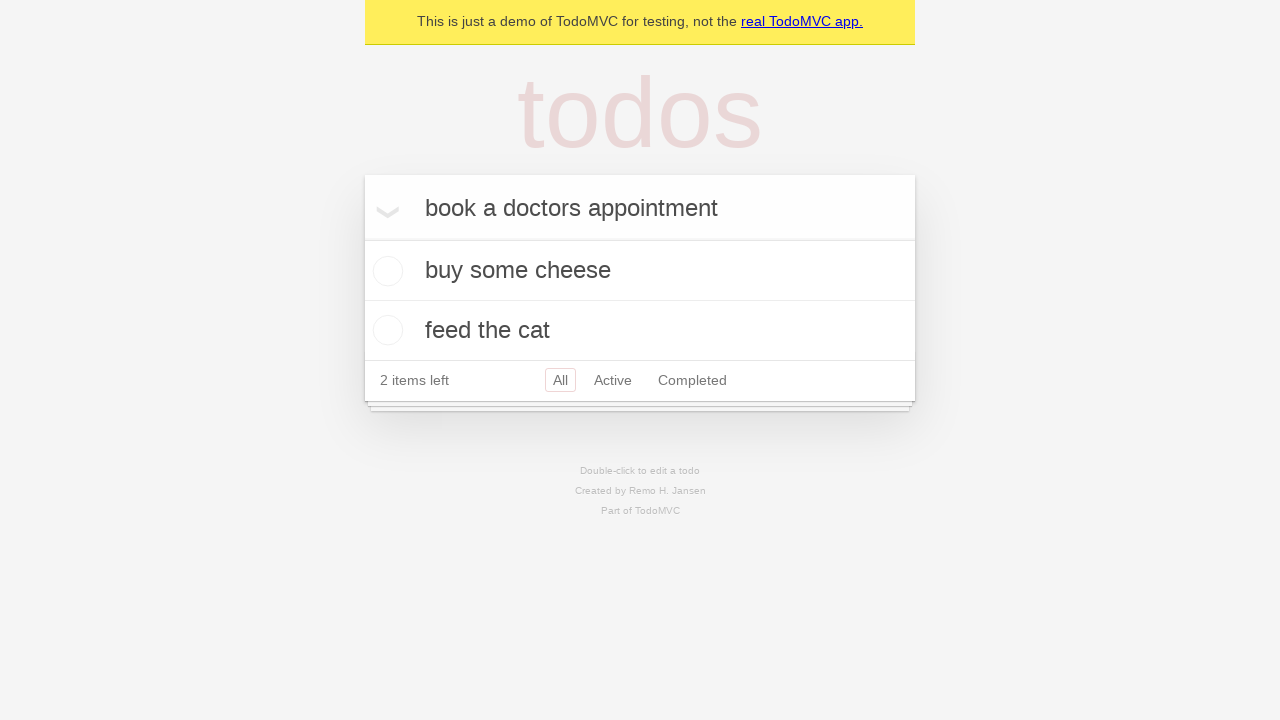

Pressed Enter to create third todo on internal:attr=[placeholder="What needs to be done?"i]
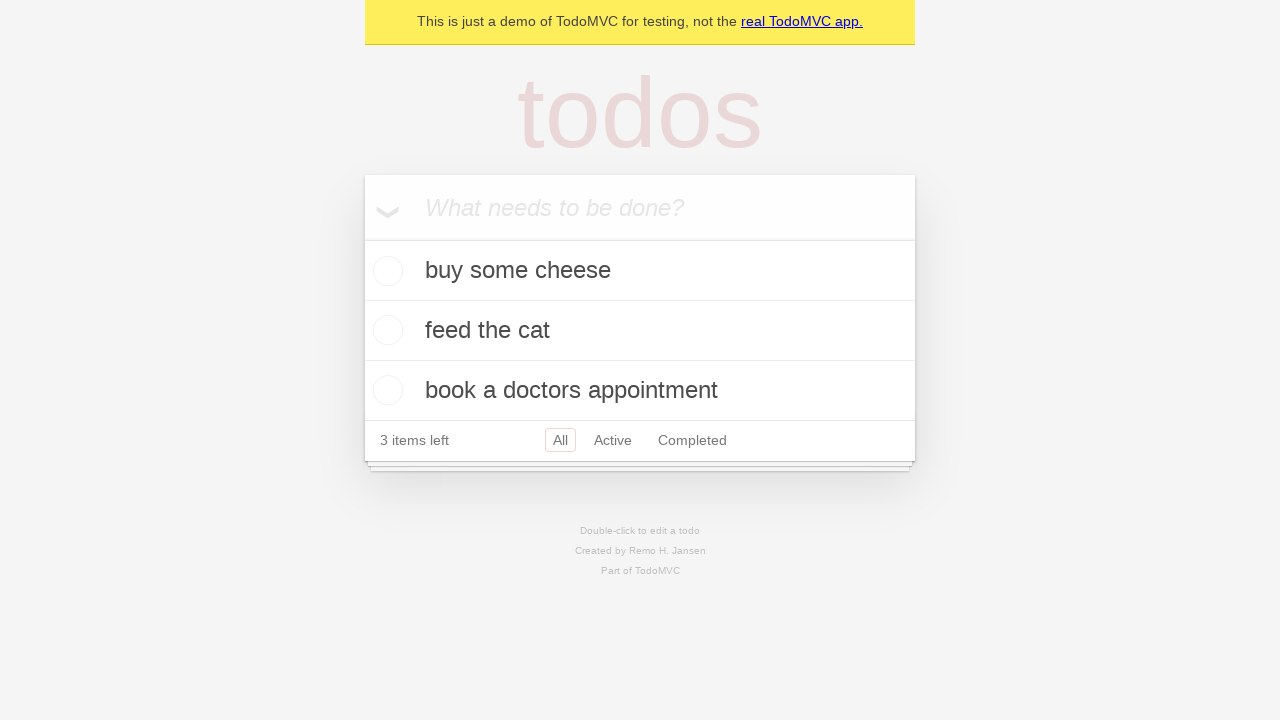

Located all todo items
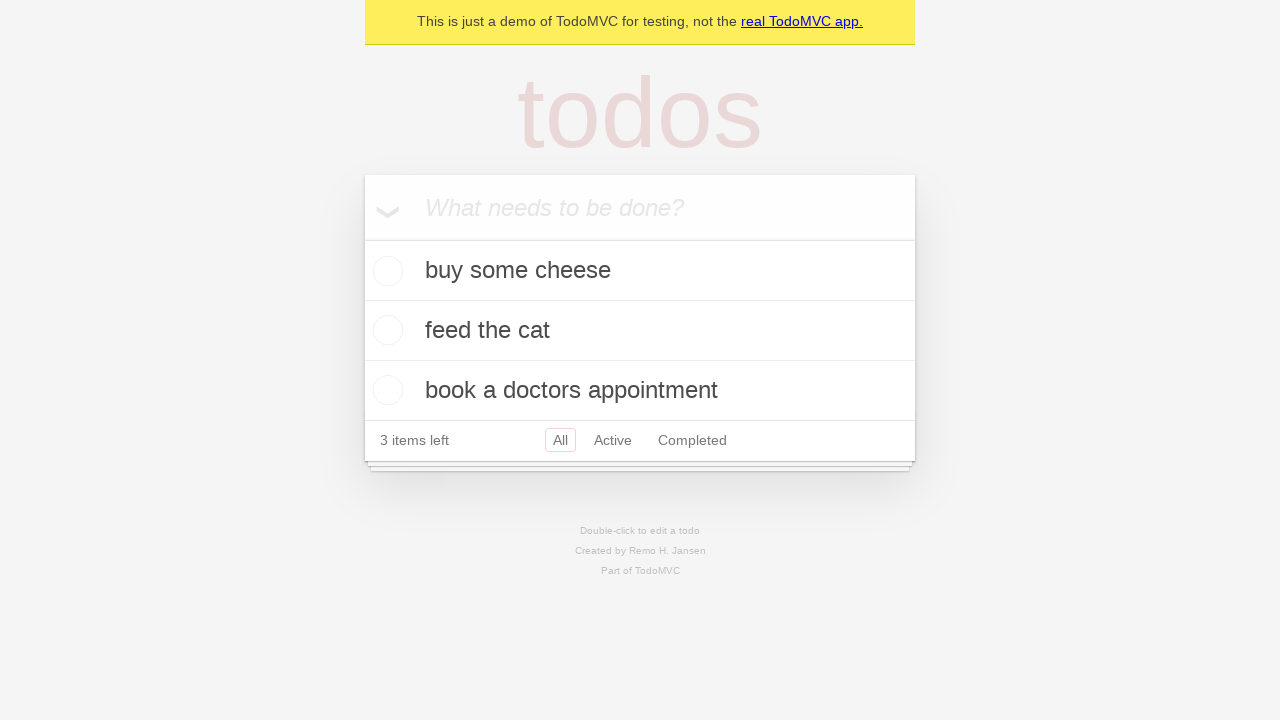

Selected the second todo item
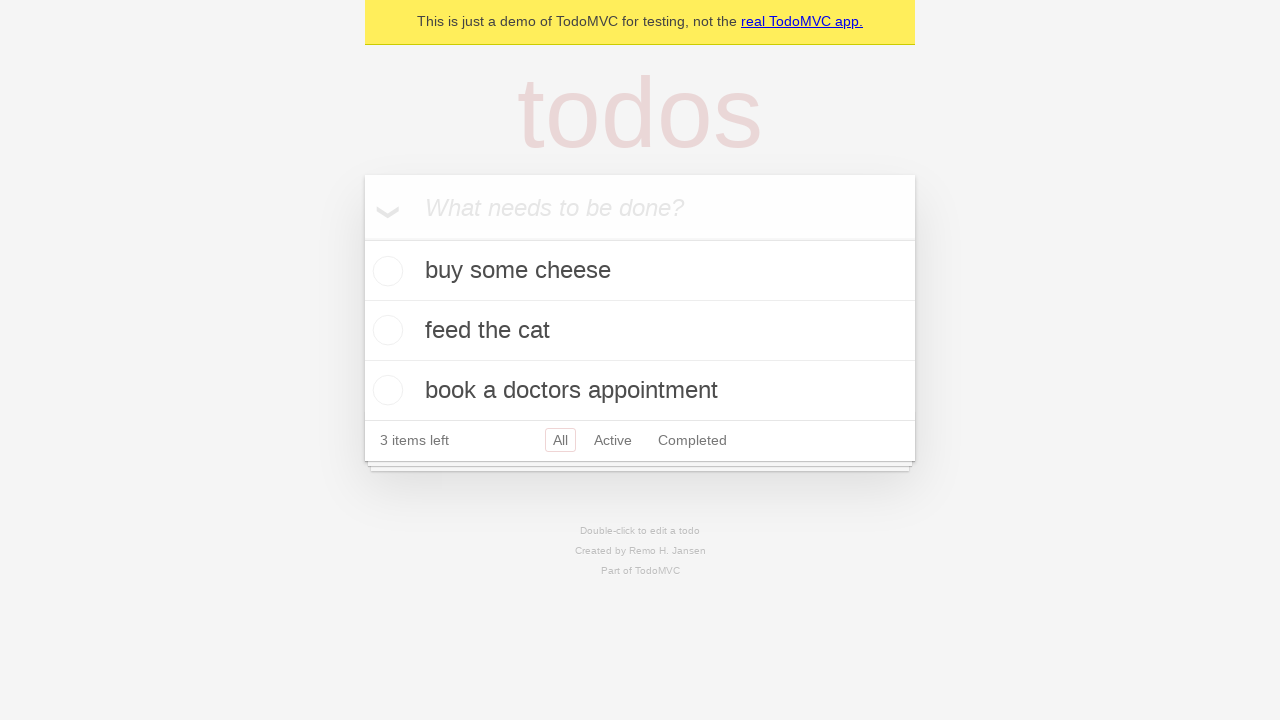

Double-clicked second todo to enter edit mode at (640, 331) on internal:testid=[data-testid="todo-item"s] >> nth=1
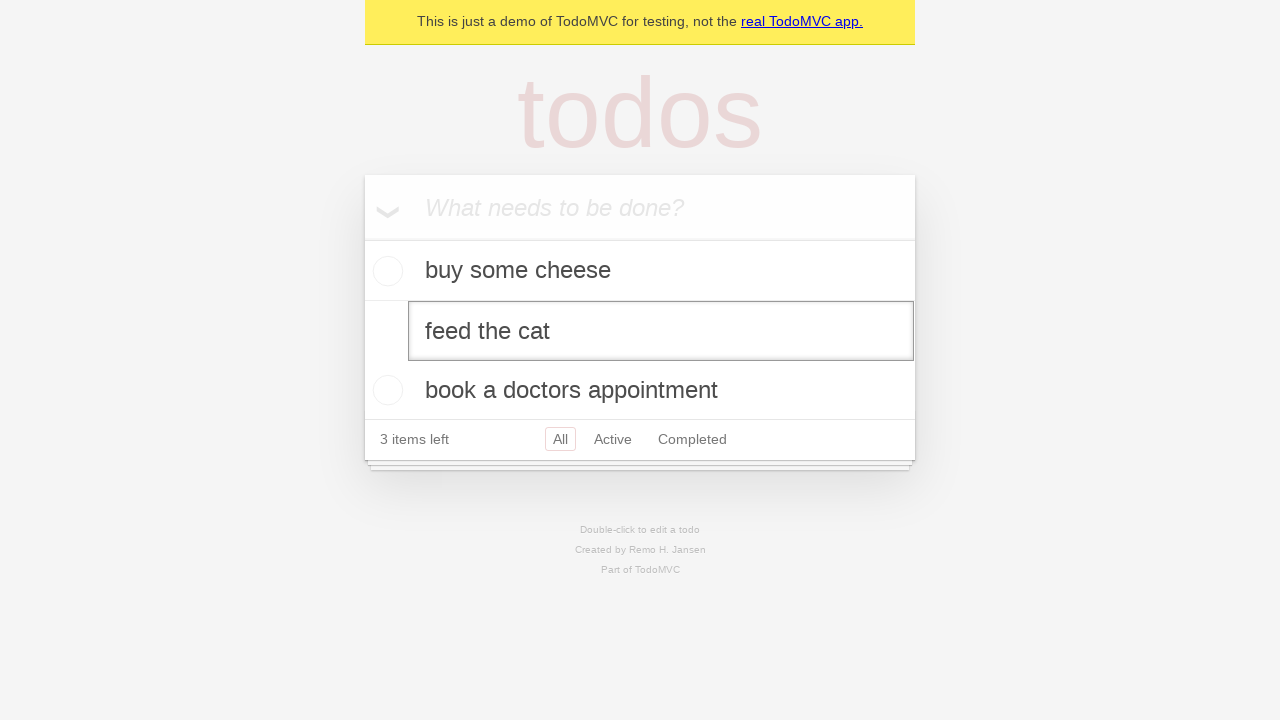

Located the edit input field
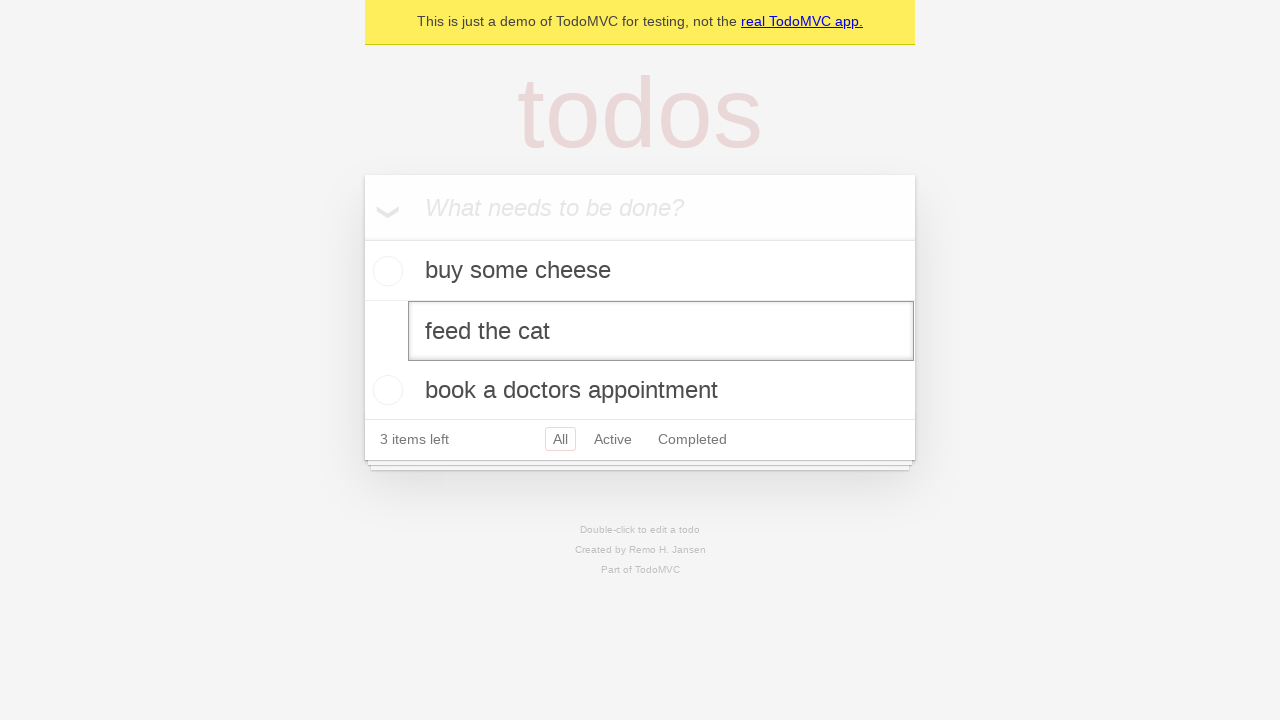

Changed todo text to 'buy some sausages' on internal:testid=[data-testid="todo-item"s] >> nth=1 >> internal:role=textbox[nam
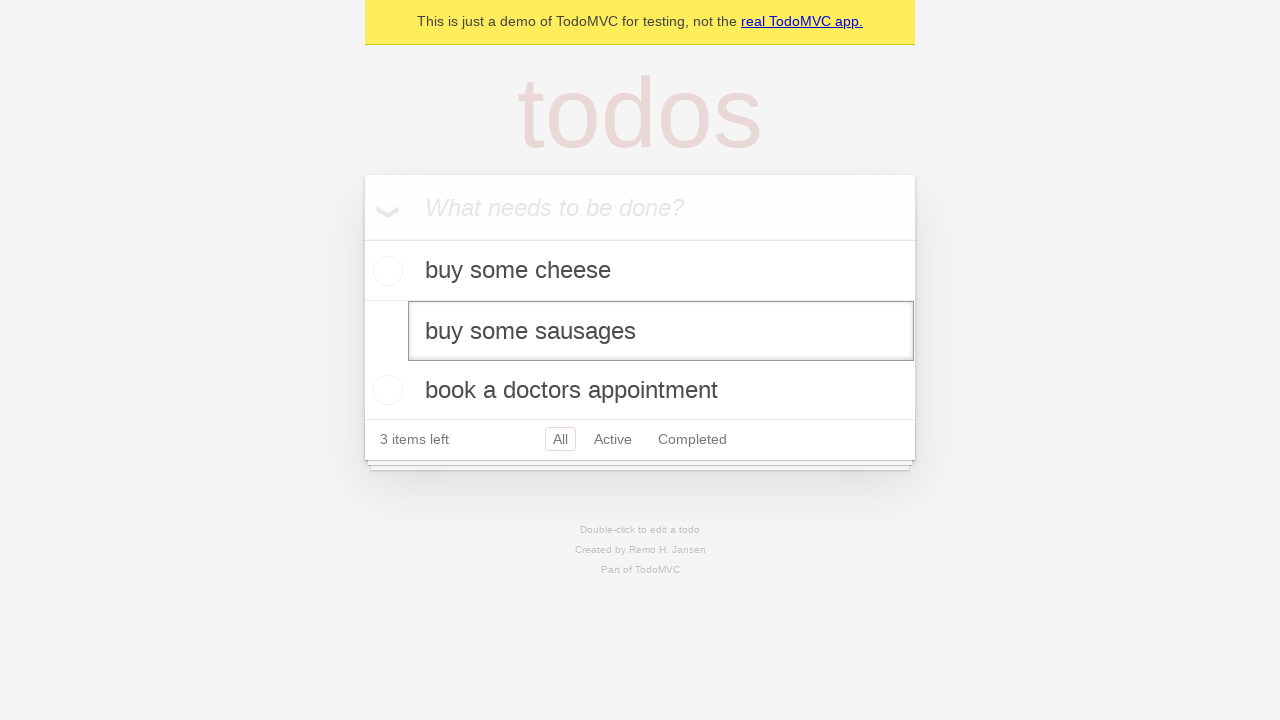

Pressed Enter to save the edited todo on internal:testid=[data-testid="todo-item"s] >> nth=1 >> internal:role=textbox[nam
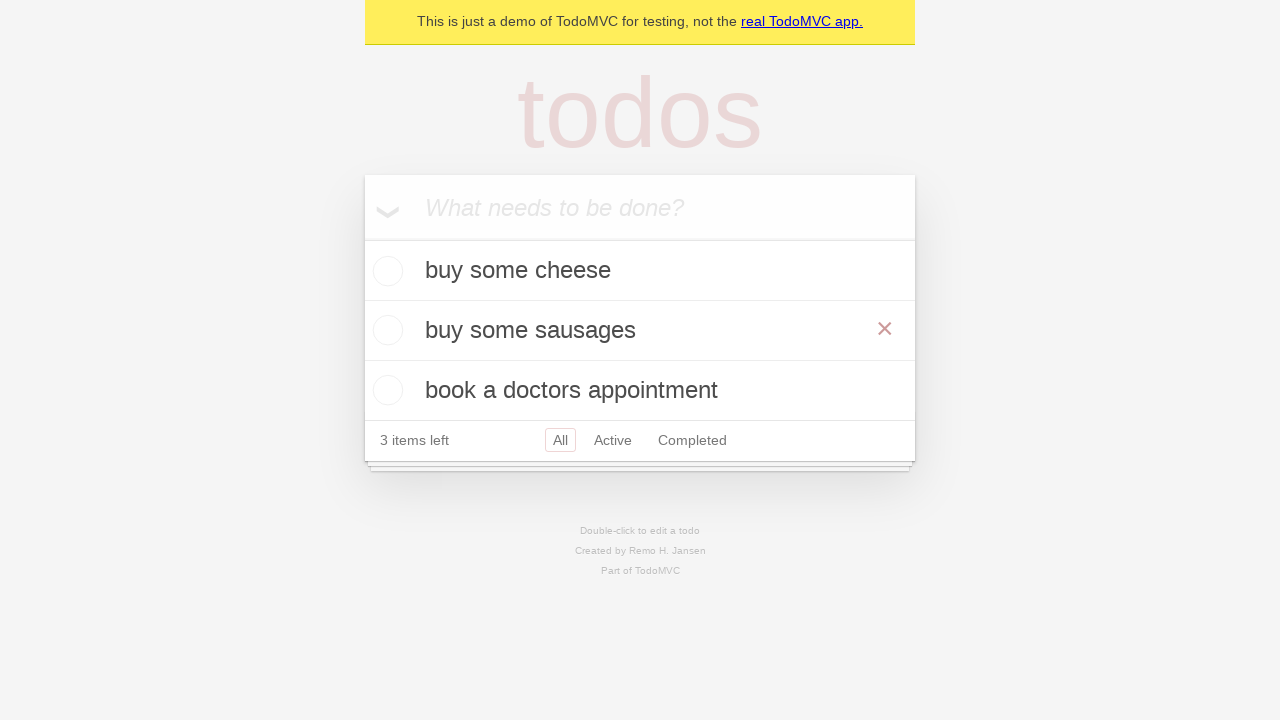

Waited for the edit to be saved
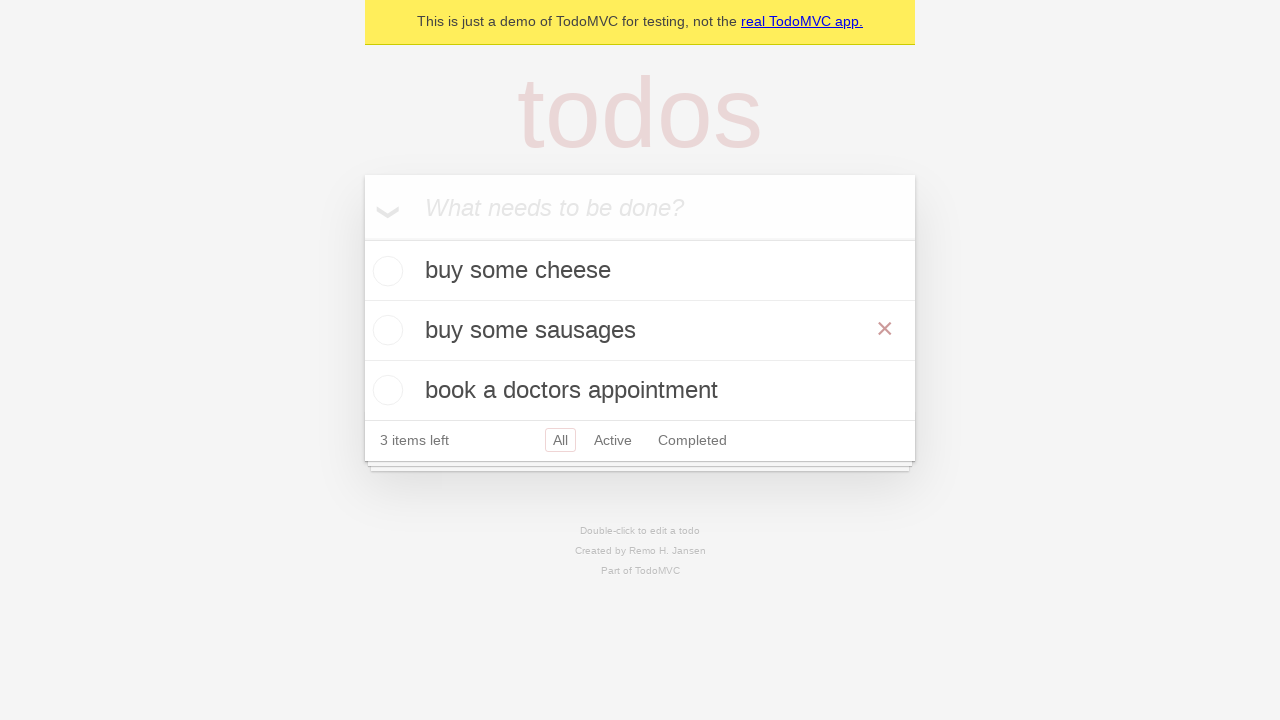

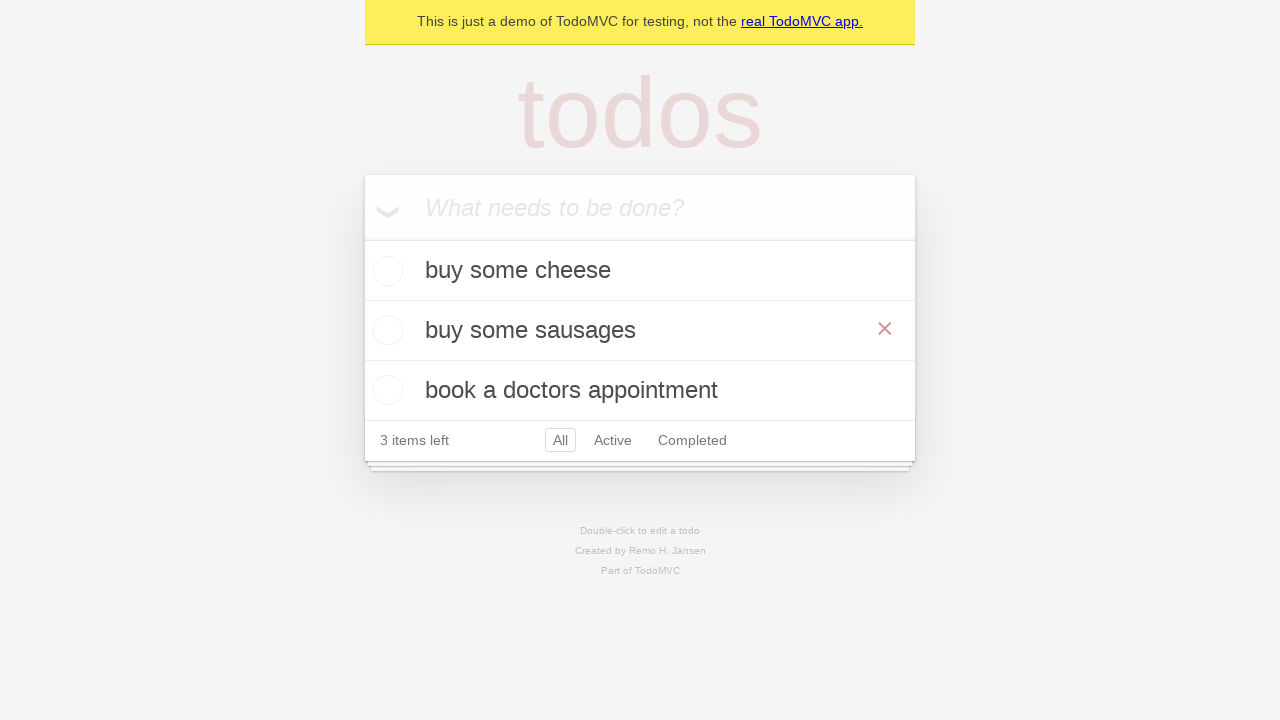